Tests large modal dialog functionality by opening and closing it

Starting URL: https://demoqa.com/modal-dialogs

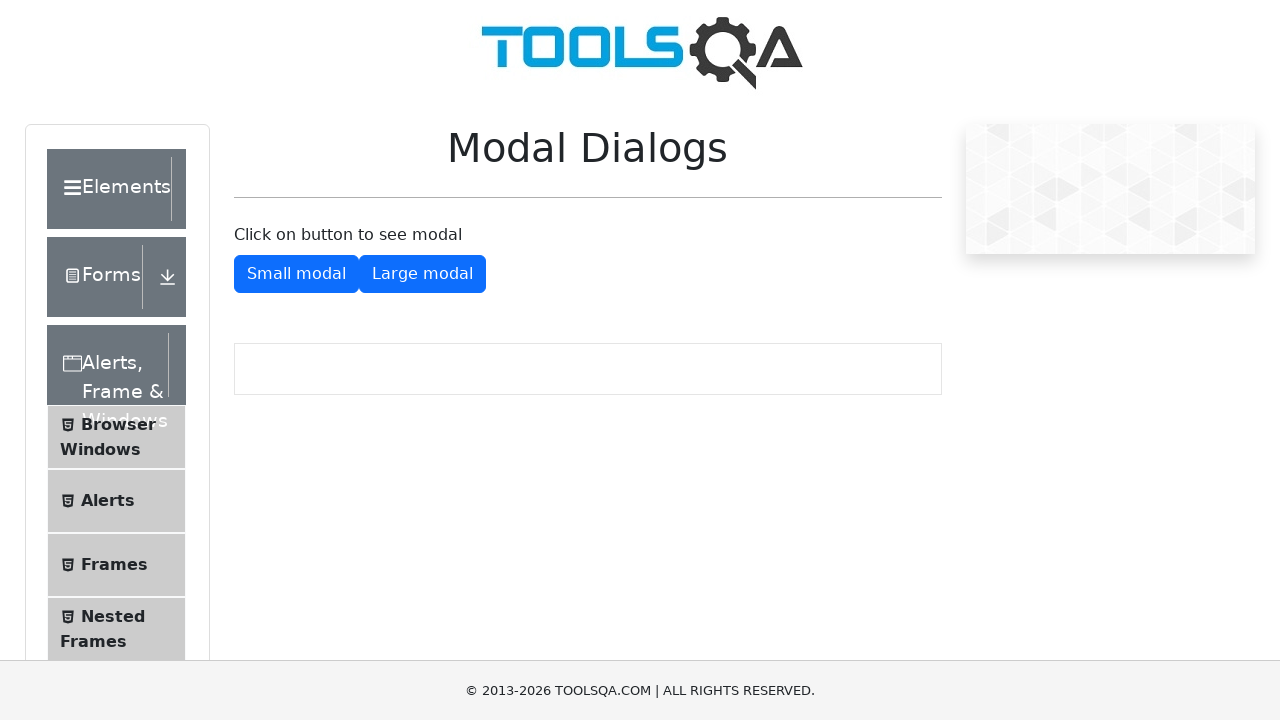

Clicked button to open large modal dialog at (422, 274) on #showLargeModal
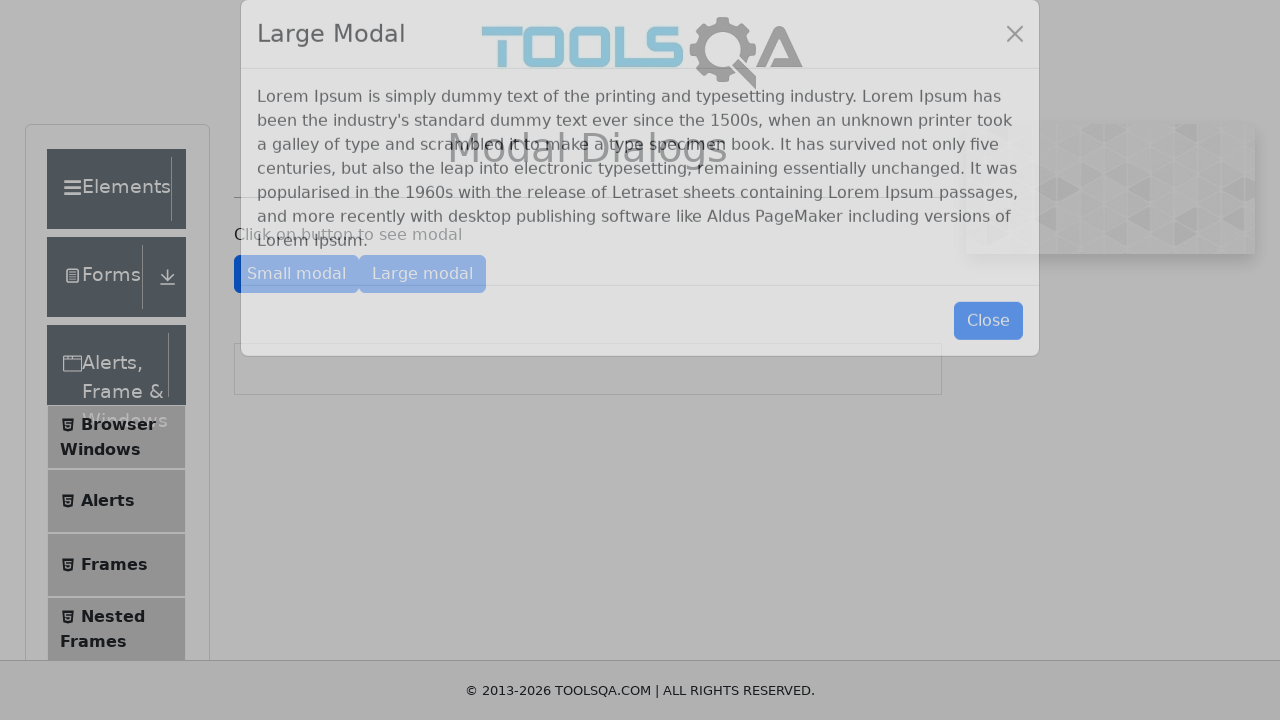

Large modal dialog became visible
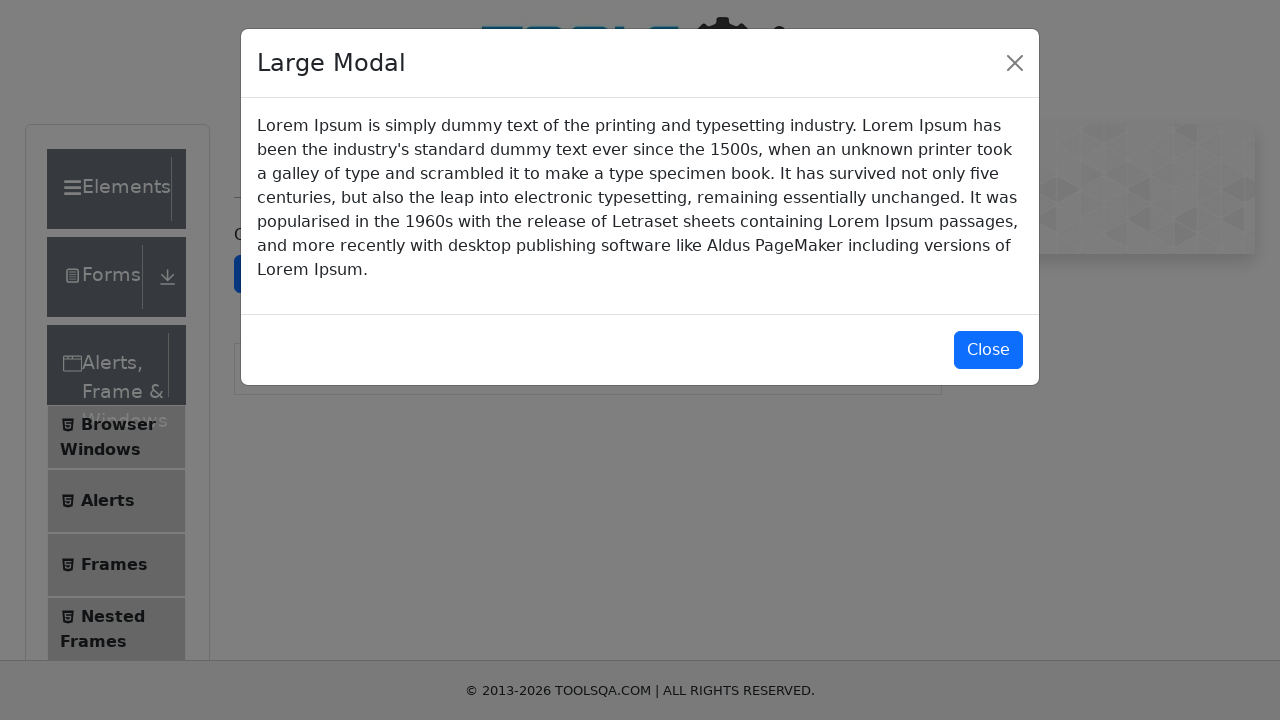

Clicked button to close large modal dialog at (988, 350) on #closeLargeModal
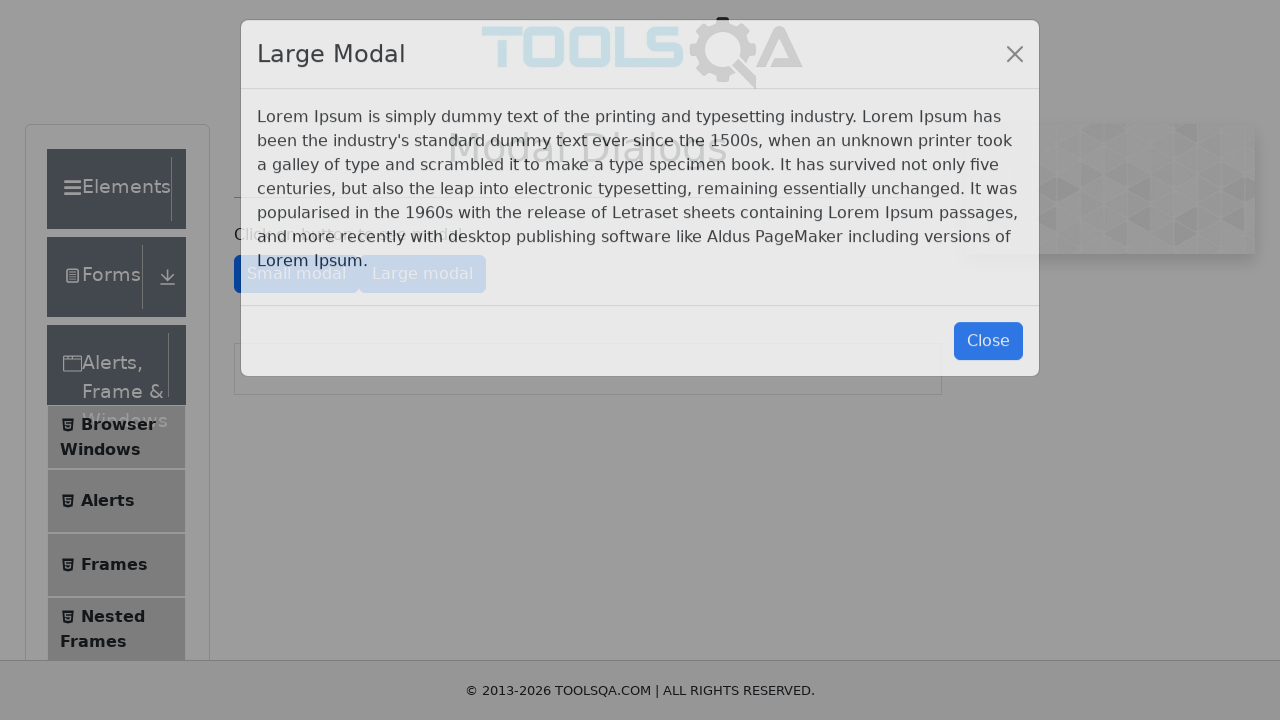

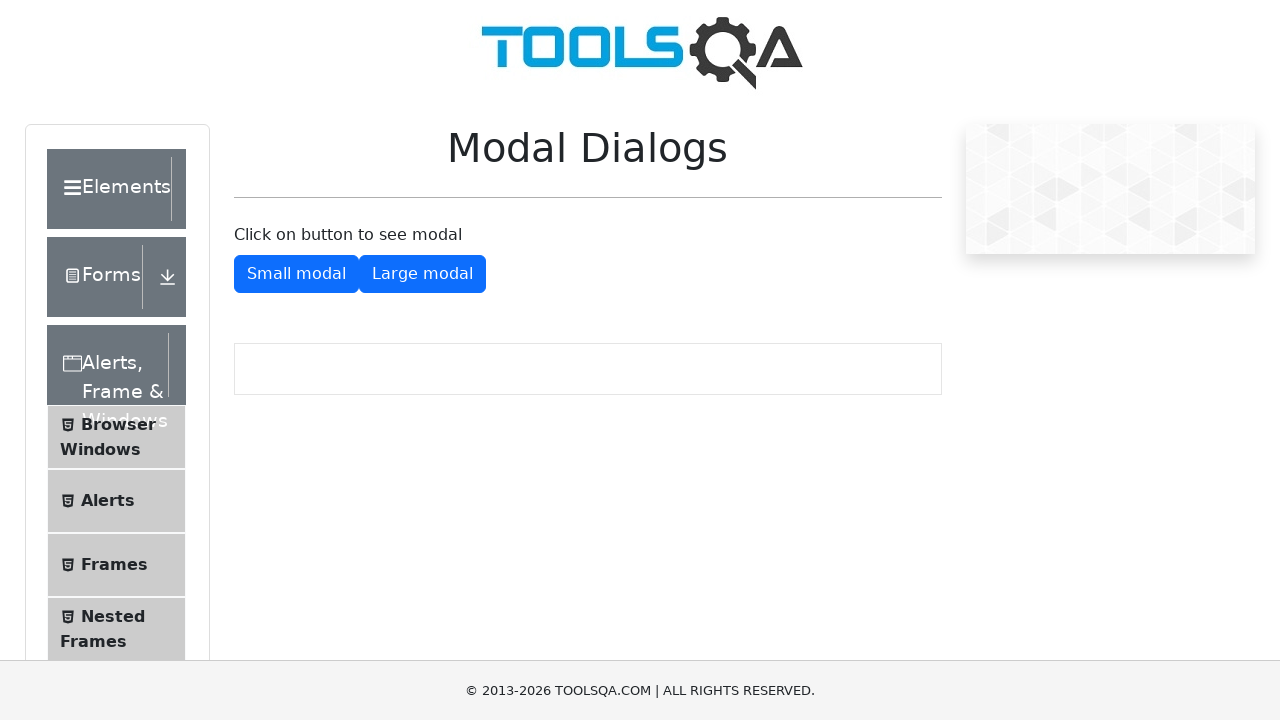